Tests mouse event interactions including single click, double-click, and right-click (context menu) on various elements on a training website, then verifies the result messages.

Starting URL: https://training-support.net/webelements/mouse-events

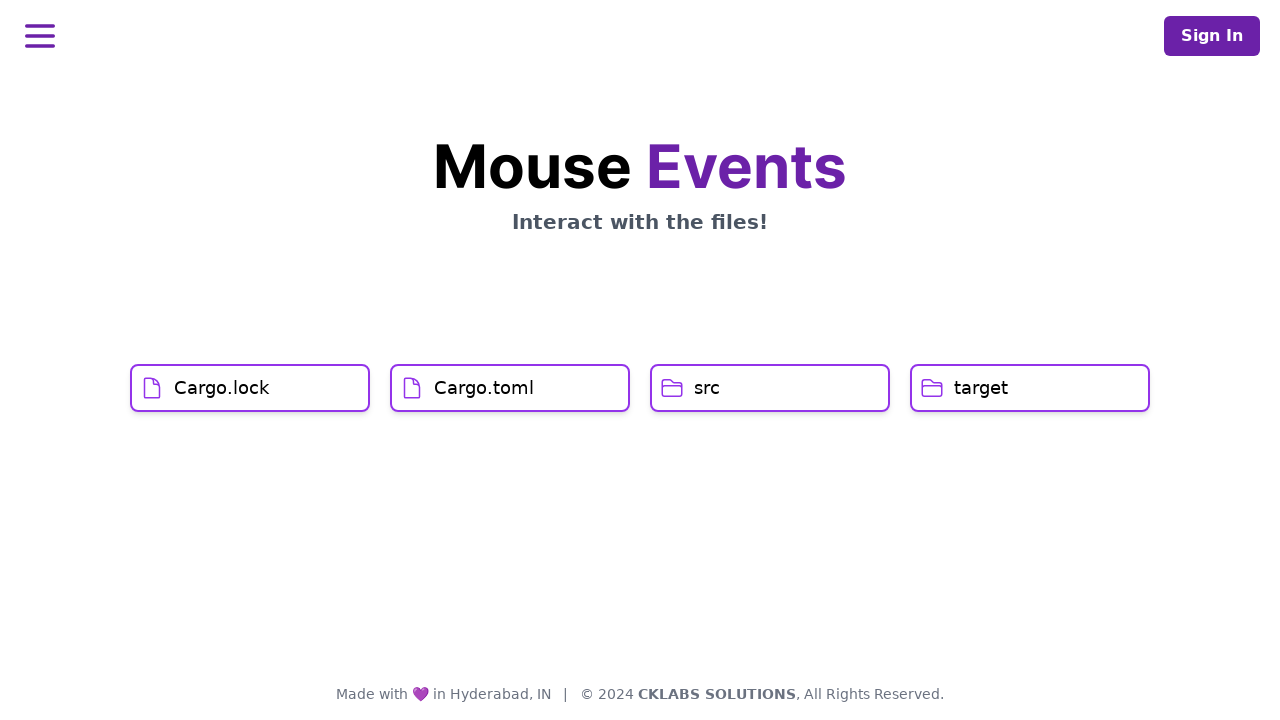

Single-clicked on Cargo.lock element at (222, 388) on xpath=//h1[text()='Cargo.lock']
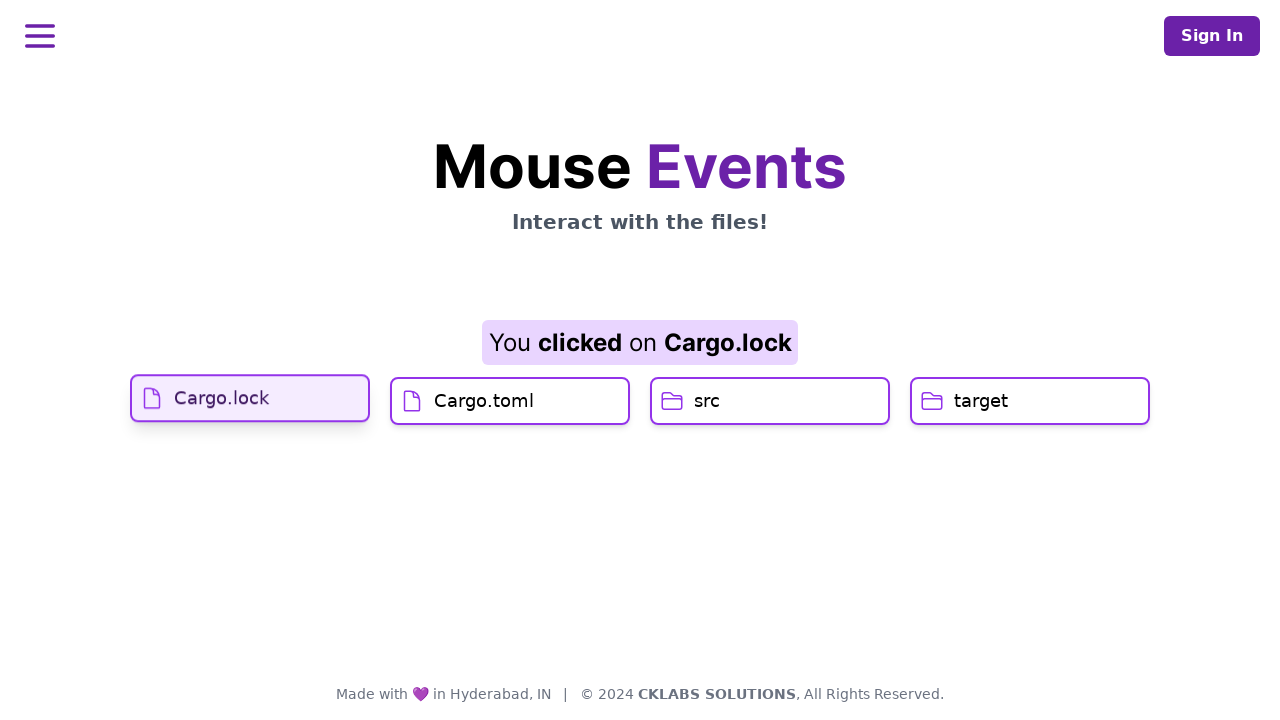

Single-clicked on Cargo.toml element at (484, 420) on xpath=//h1[text()='Cargo.toml']
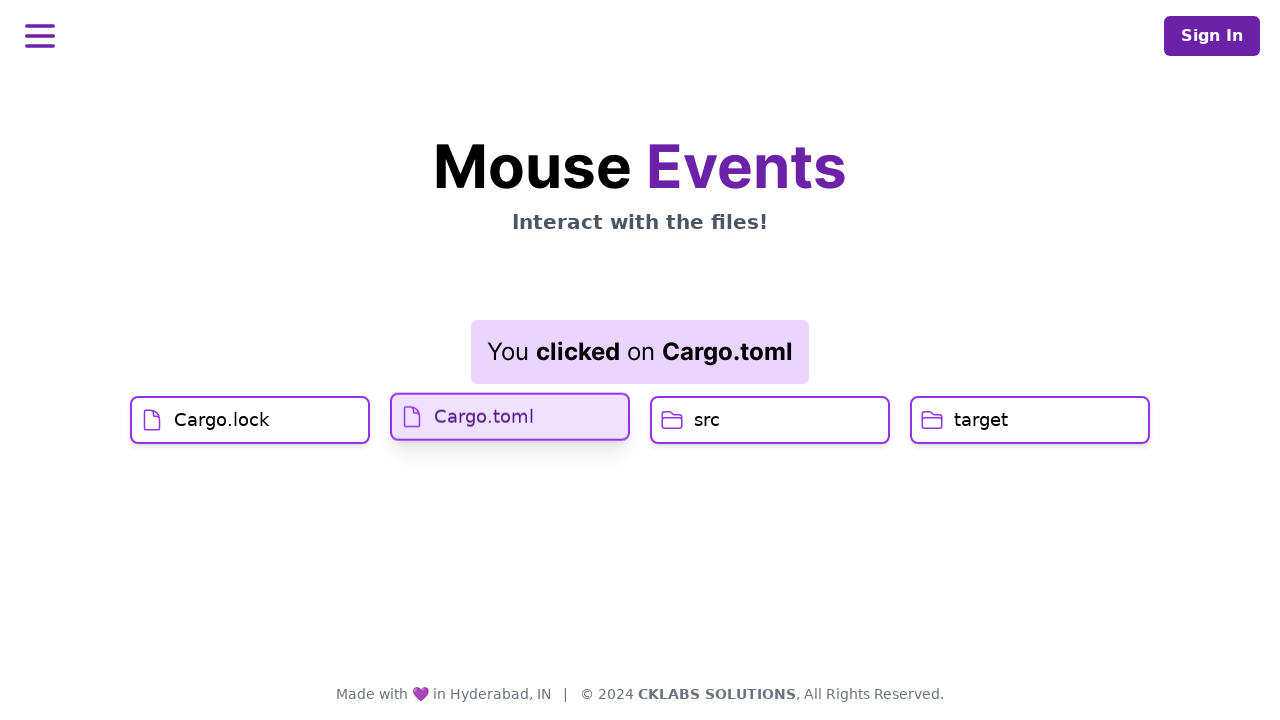

Result element became visible after clicking Cargo.toml
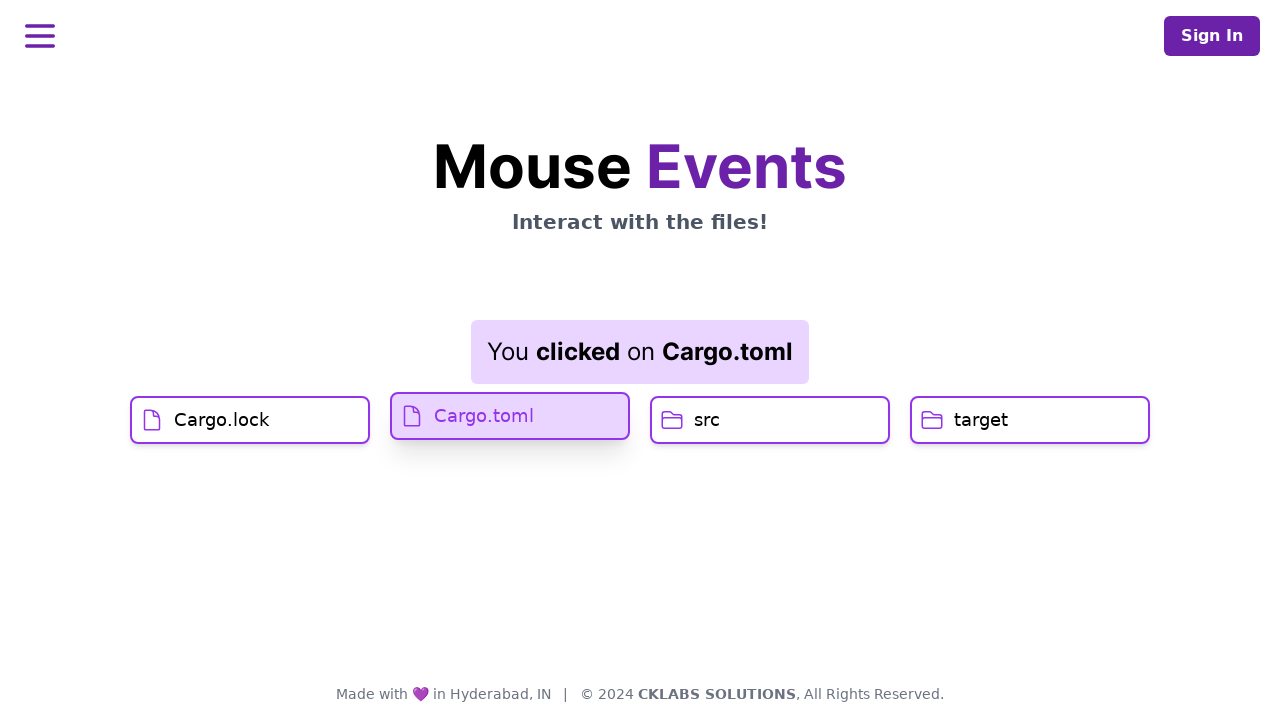

Double-clicked on src element at (707, 420) on xpath=//h1[text()='src']
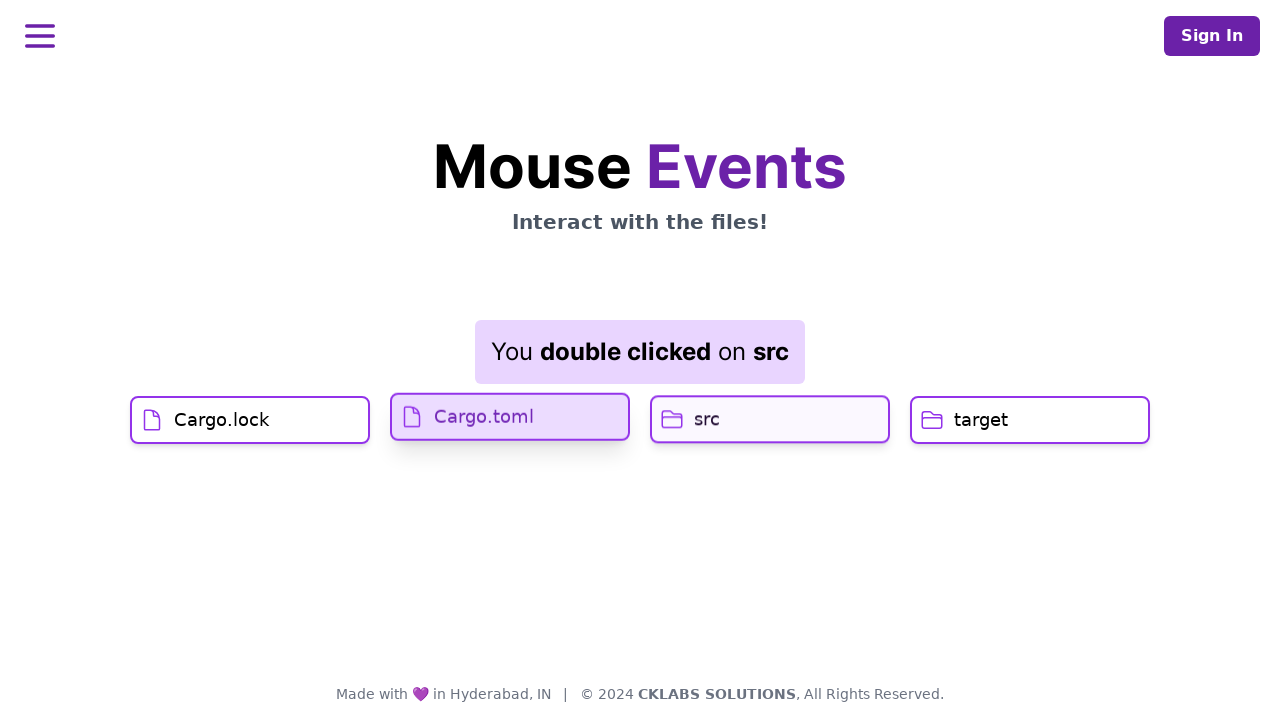

Right-clicked on target element to open context menu at (981, 420) on //h1[text()='target']
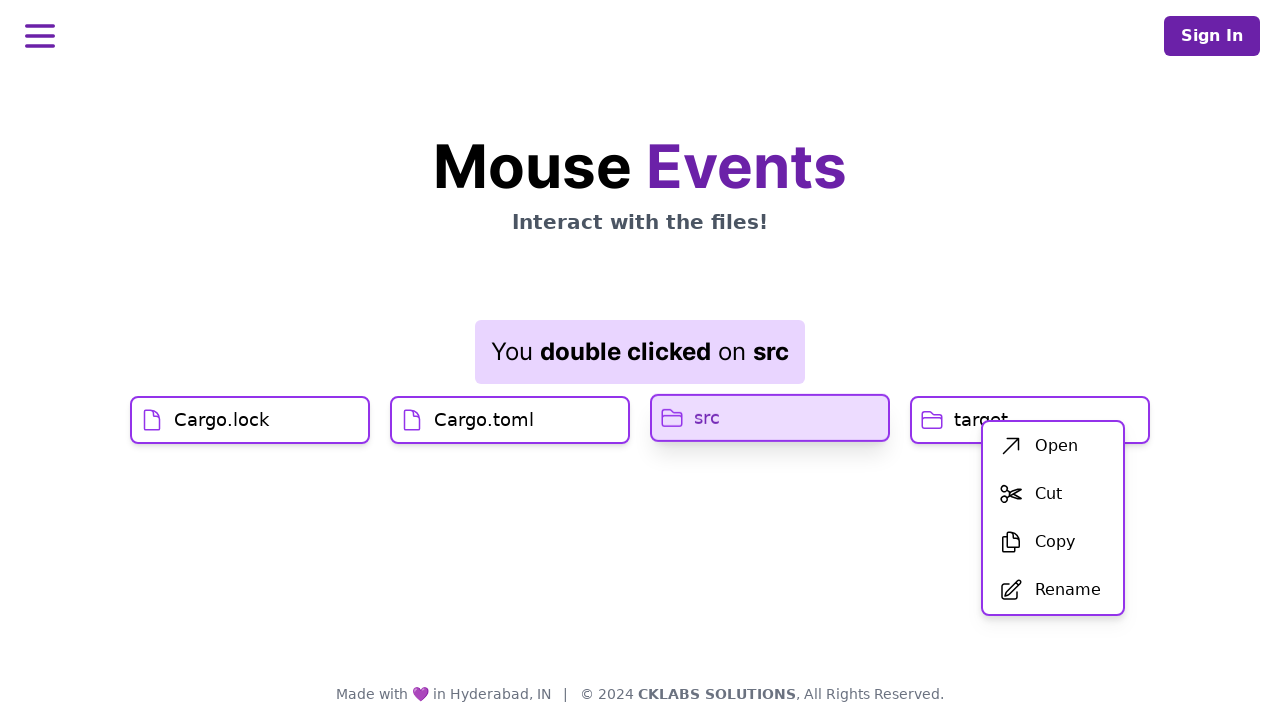

Clicked on first menu item (Open option) from context menu at (1053, 446) on xpath=//div[@id='menu']/div/ul/li[1]
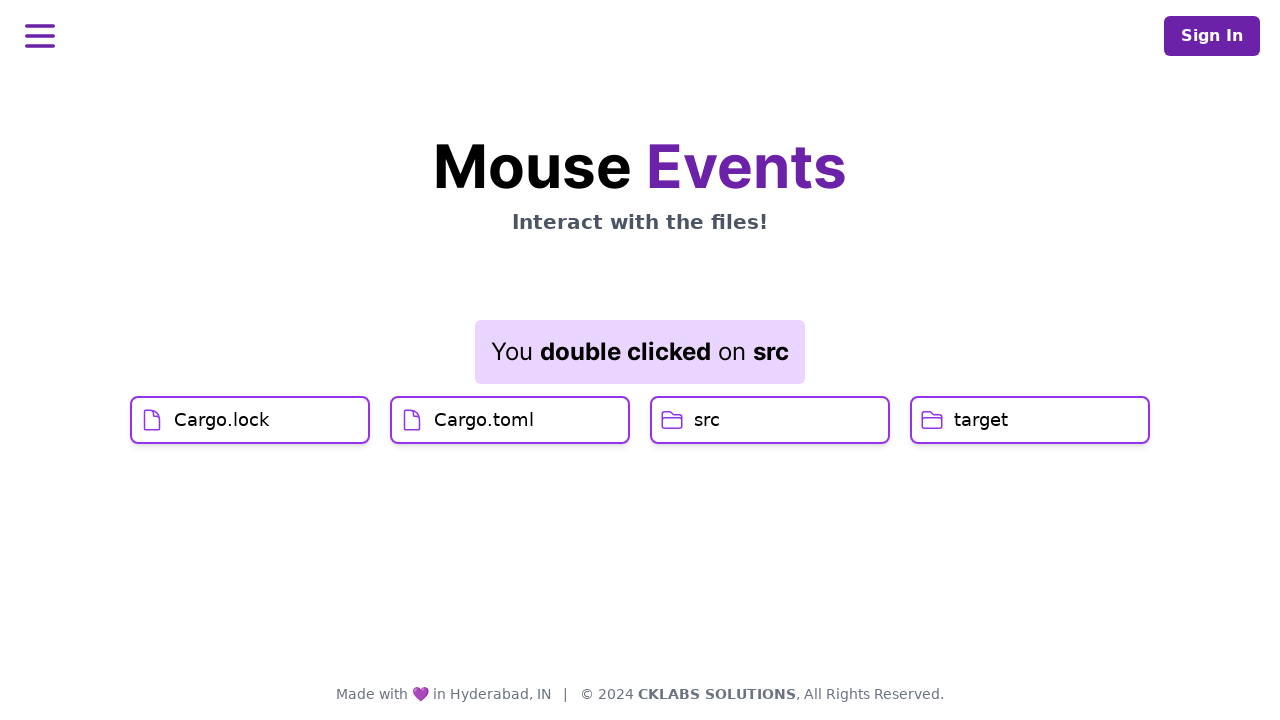

Result element updated after context menu selection
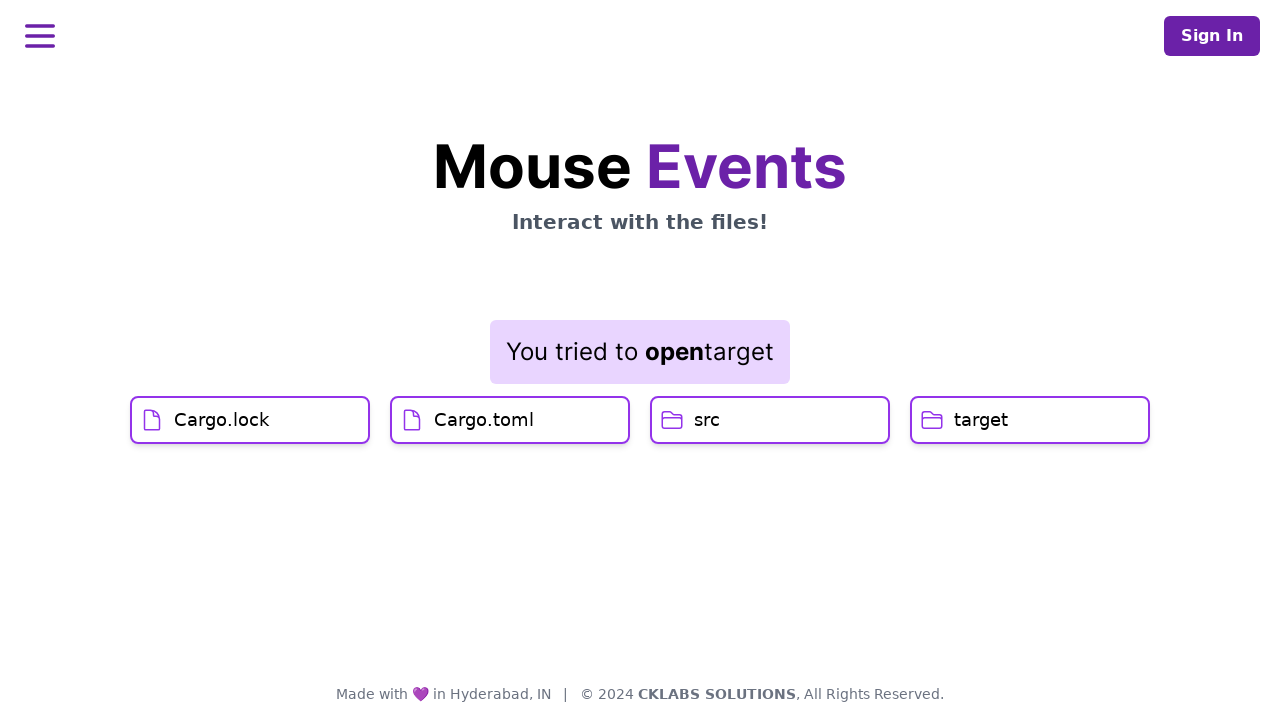

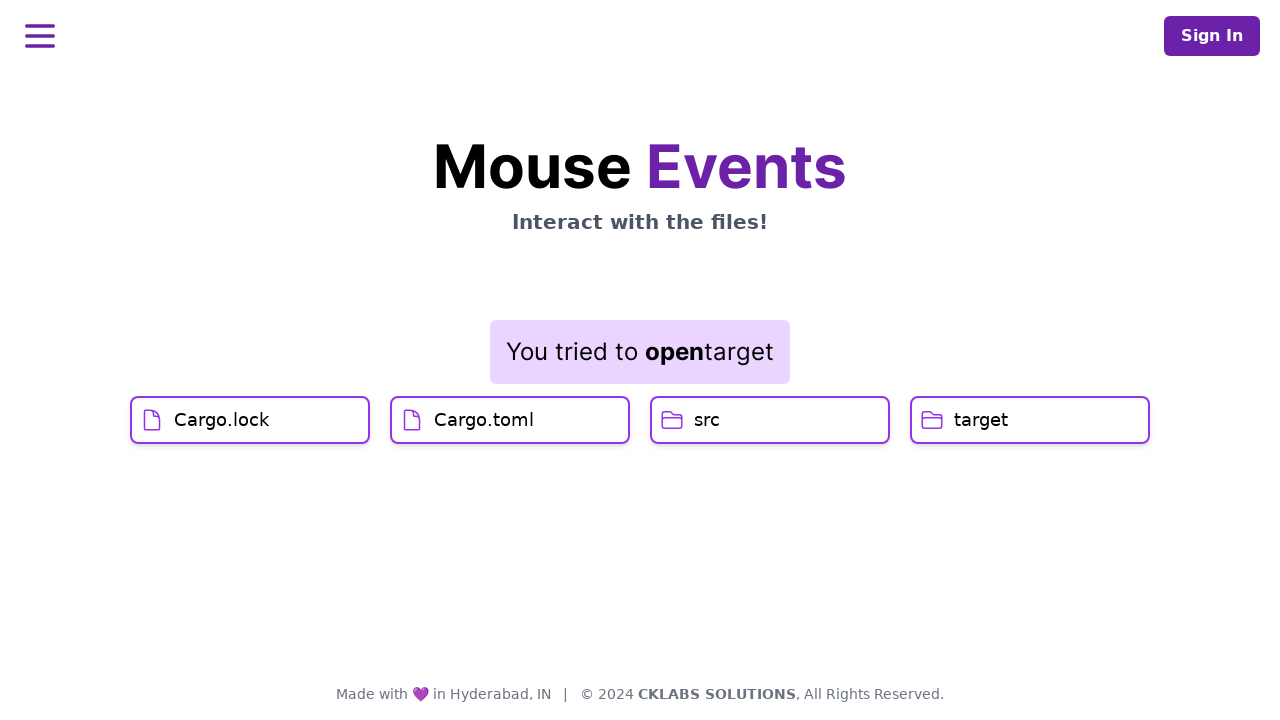